Tests text input and keyboard shortcuts by typing text in first input field, then copying and pasting to second field

Starting URL: http://sahitest.com/demo/label.htm

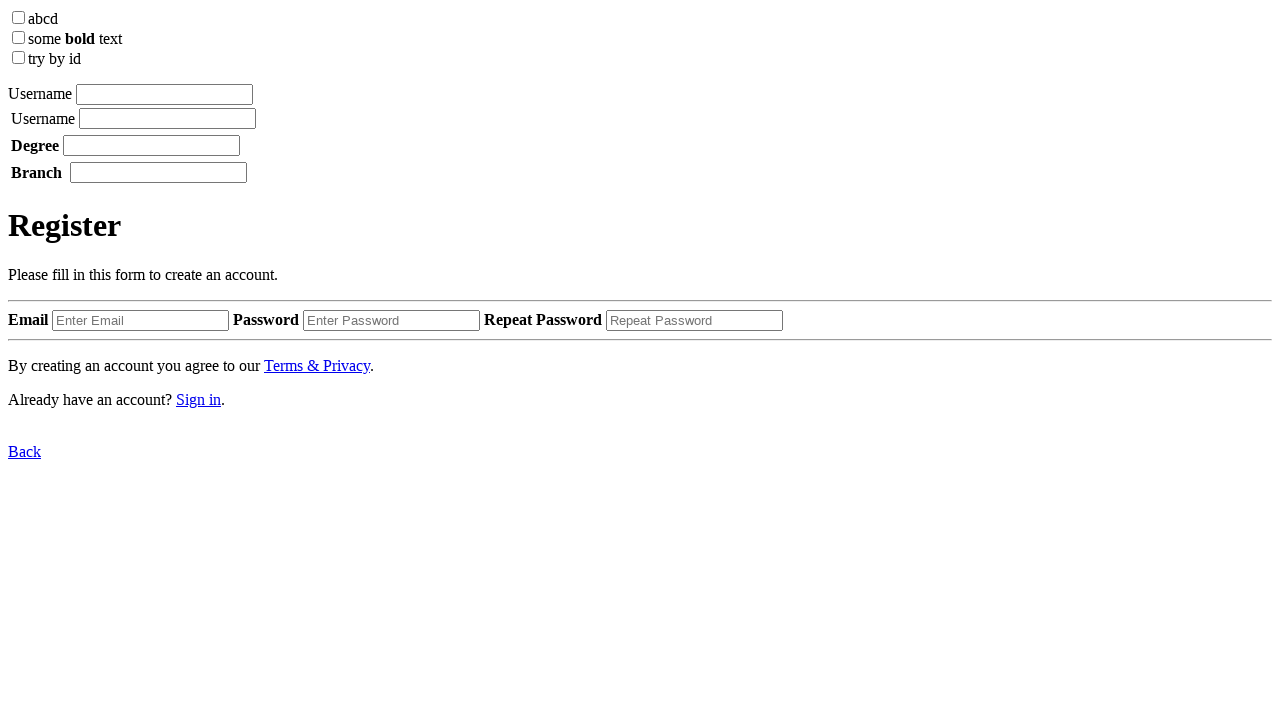

Located first input field
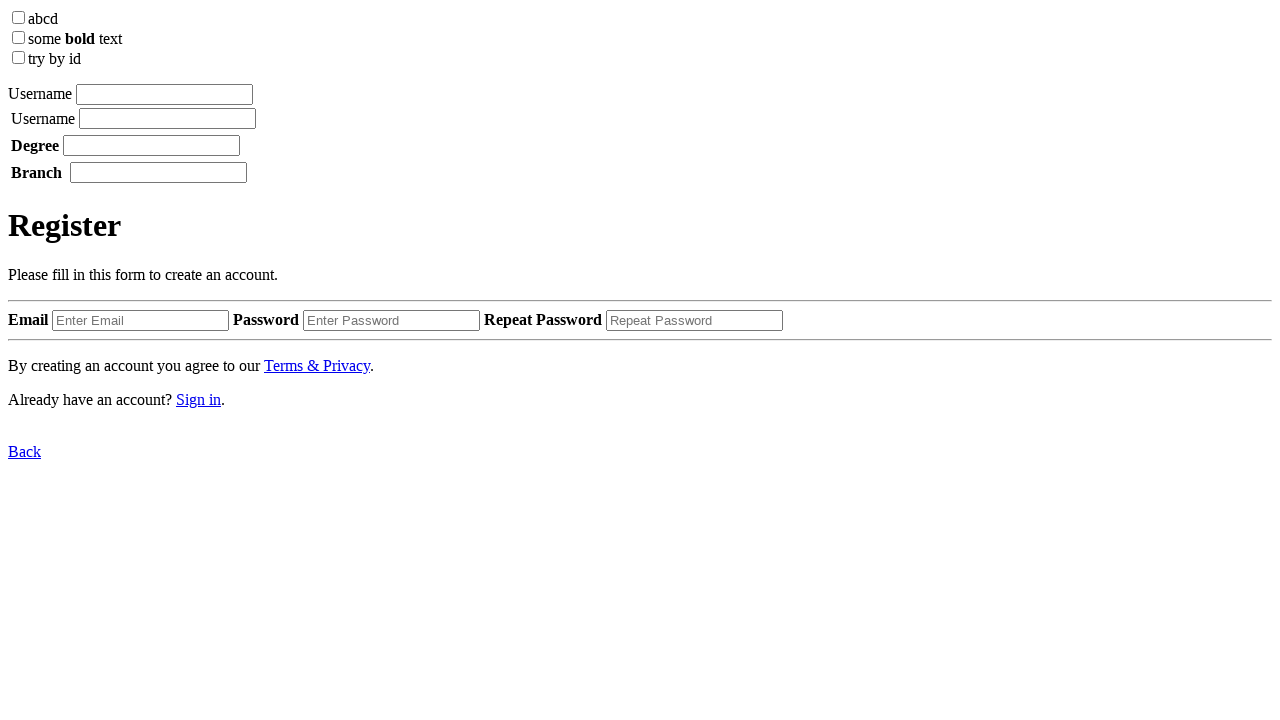

Located second input field
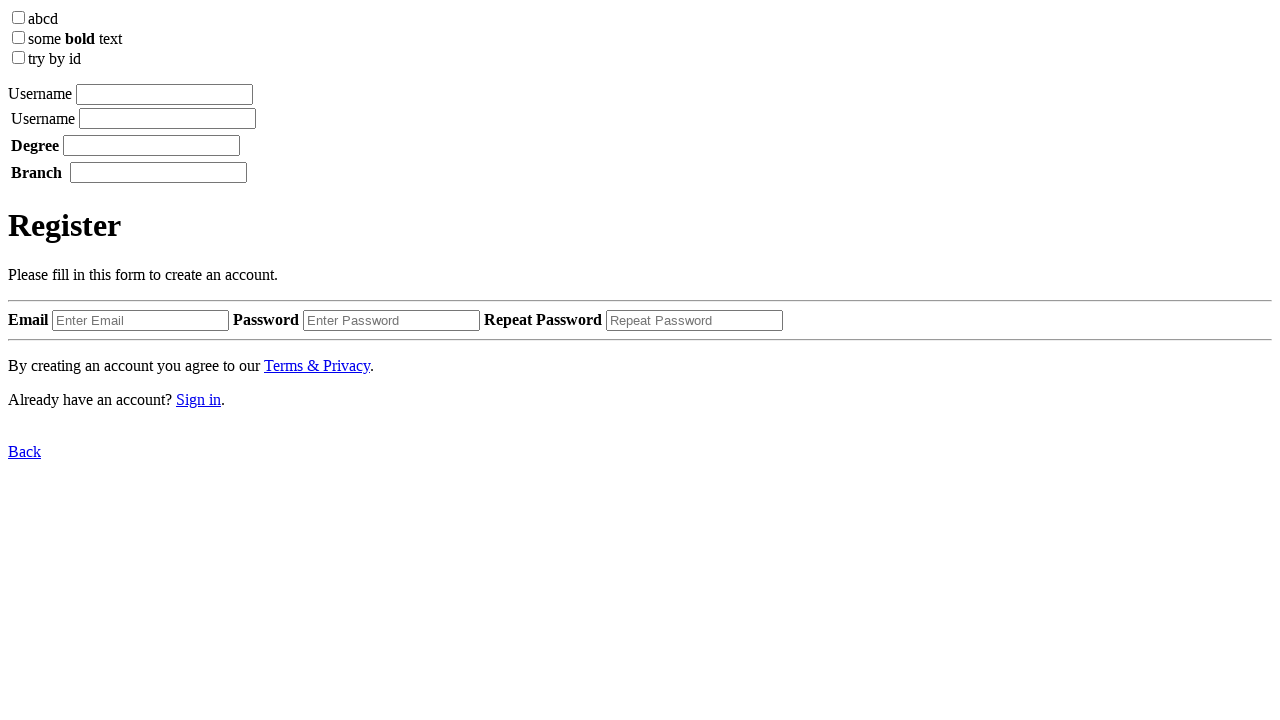

Clicked first input field at (164, 94) on xpath=/html/body/label[1]/input
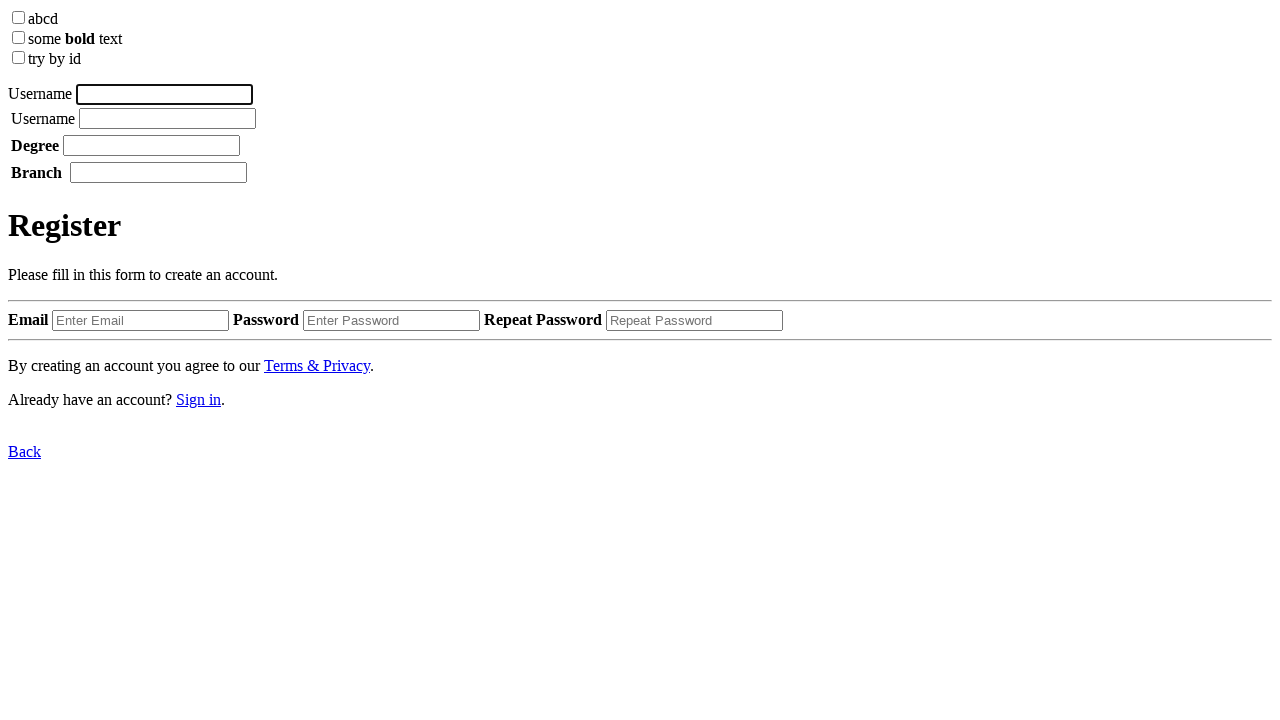

Typed 'testing' into first input field
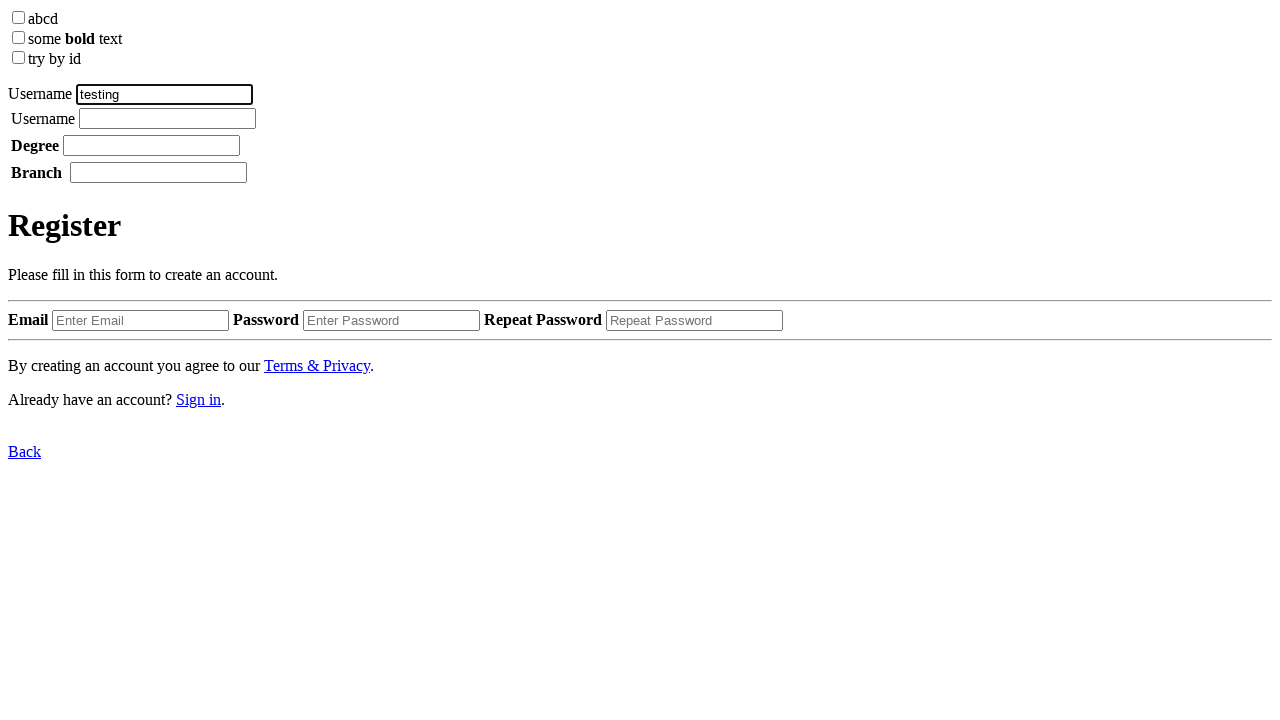

Waited 1000ms
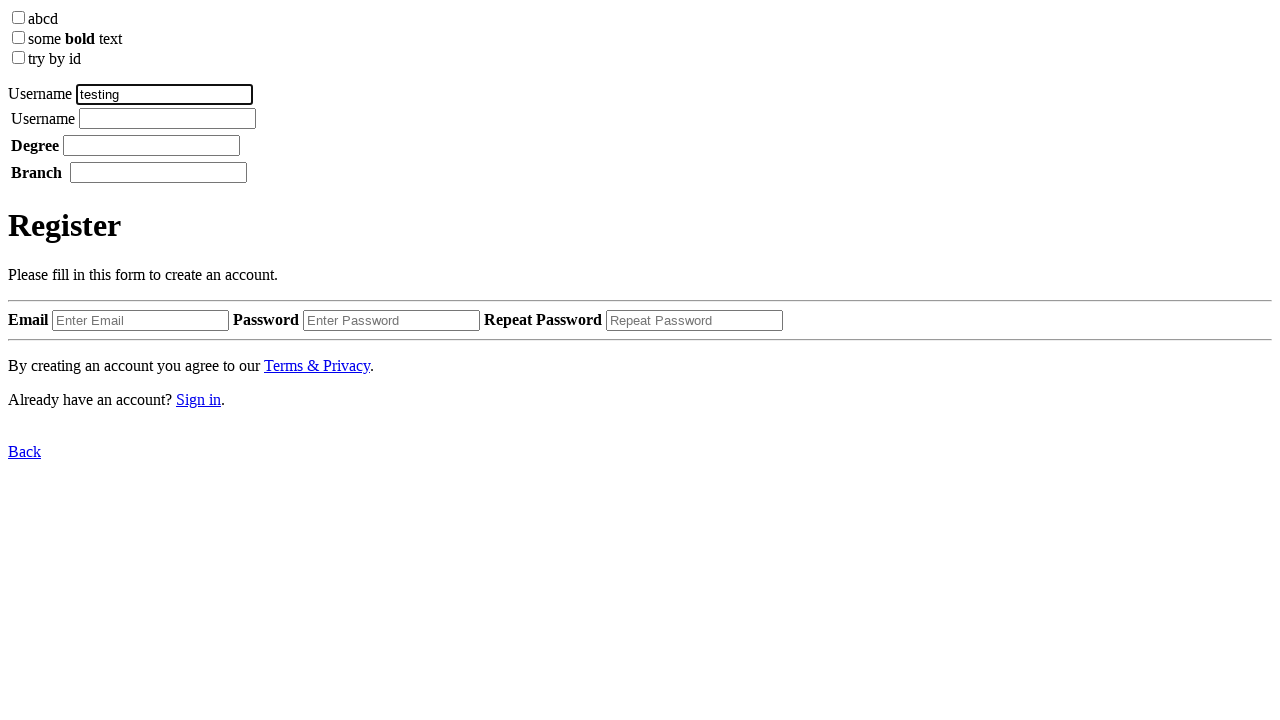

Pressed Space key
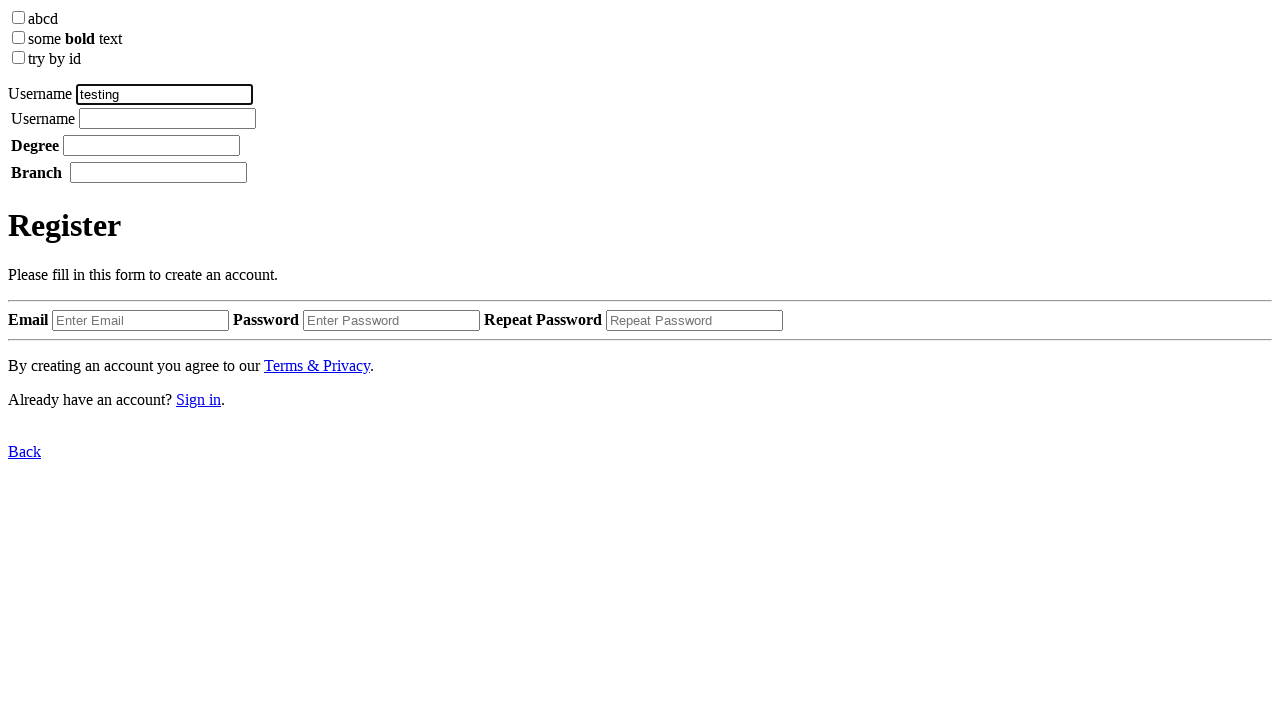

Waited 1000ms
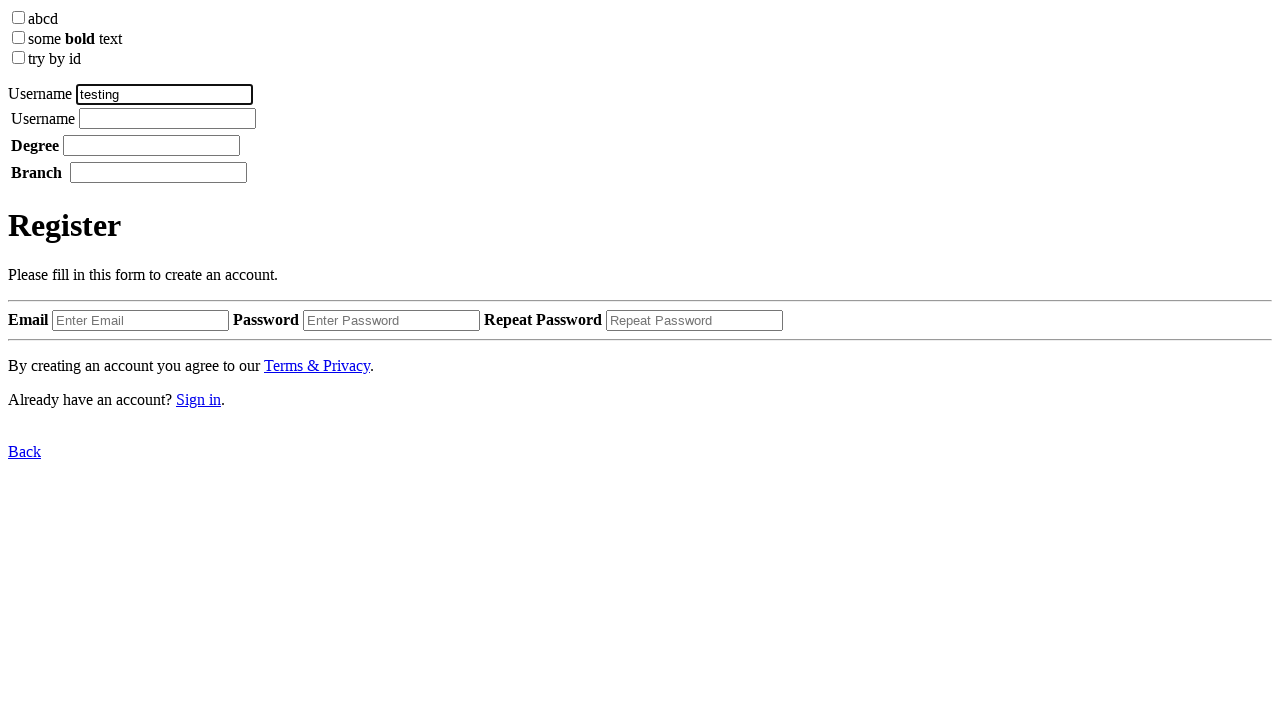

Typed '1' into first input field
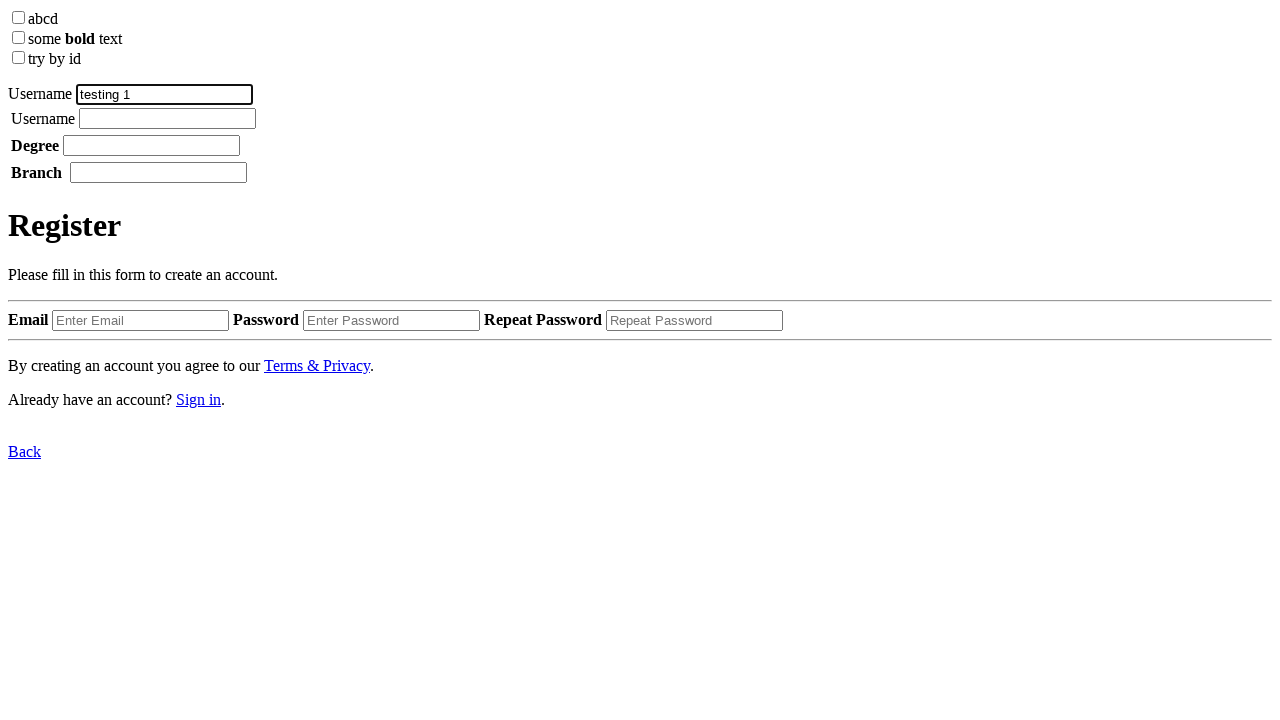

Waited 1000ms
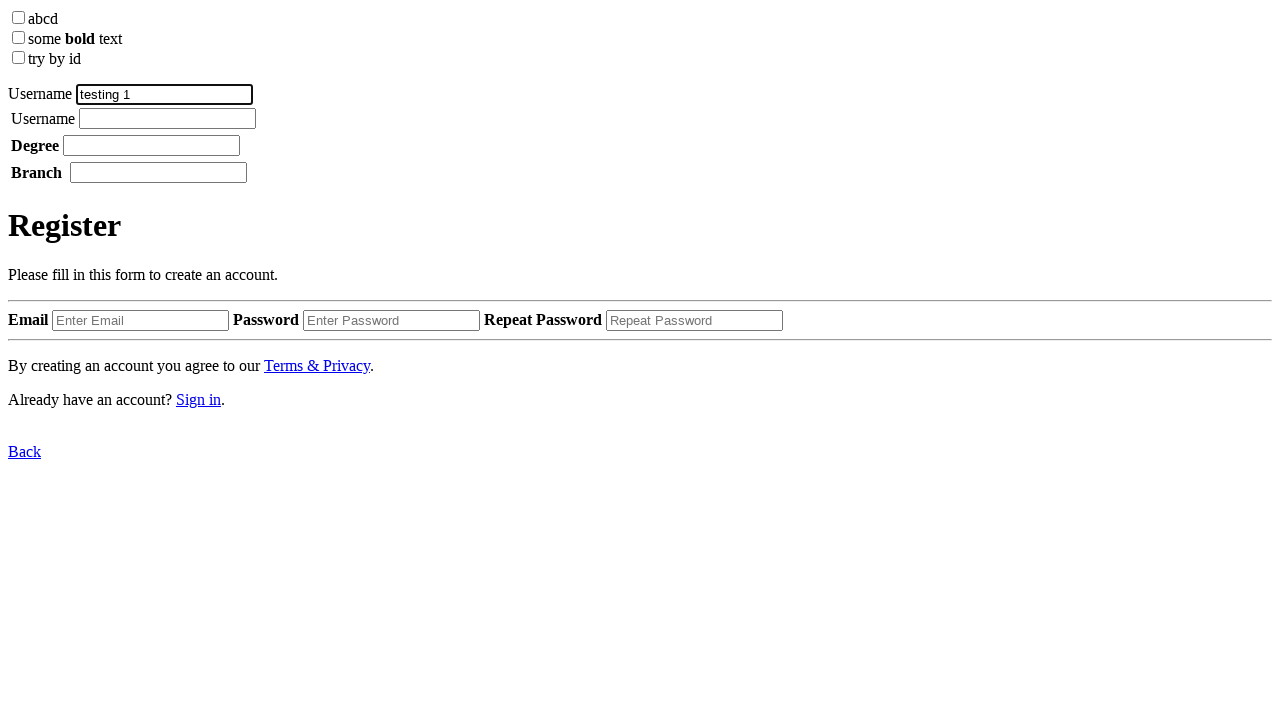

Pressed Backspace key to delete '1'
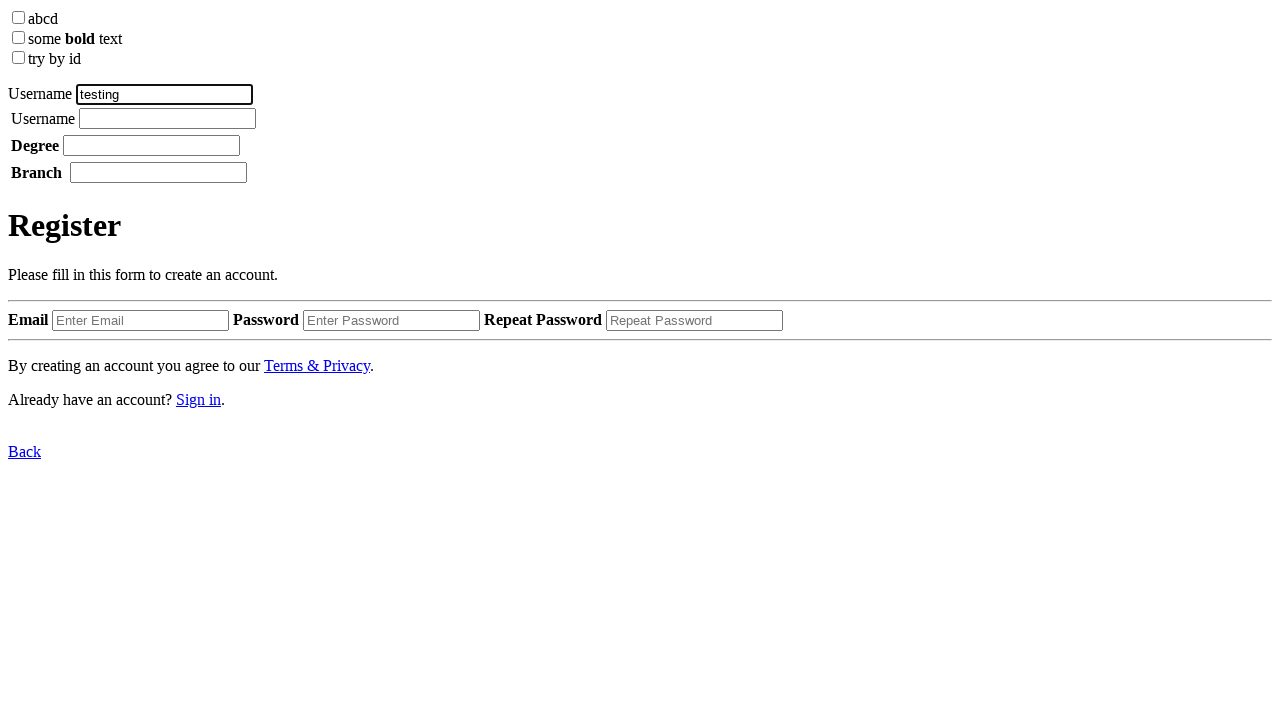

Pressed Control+A to select all text in first input
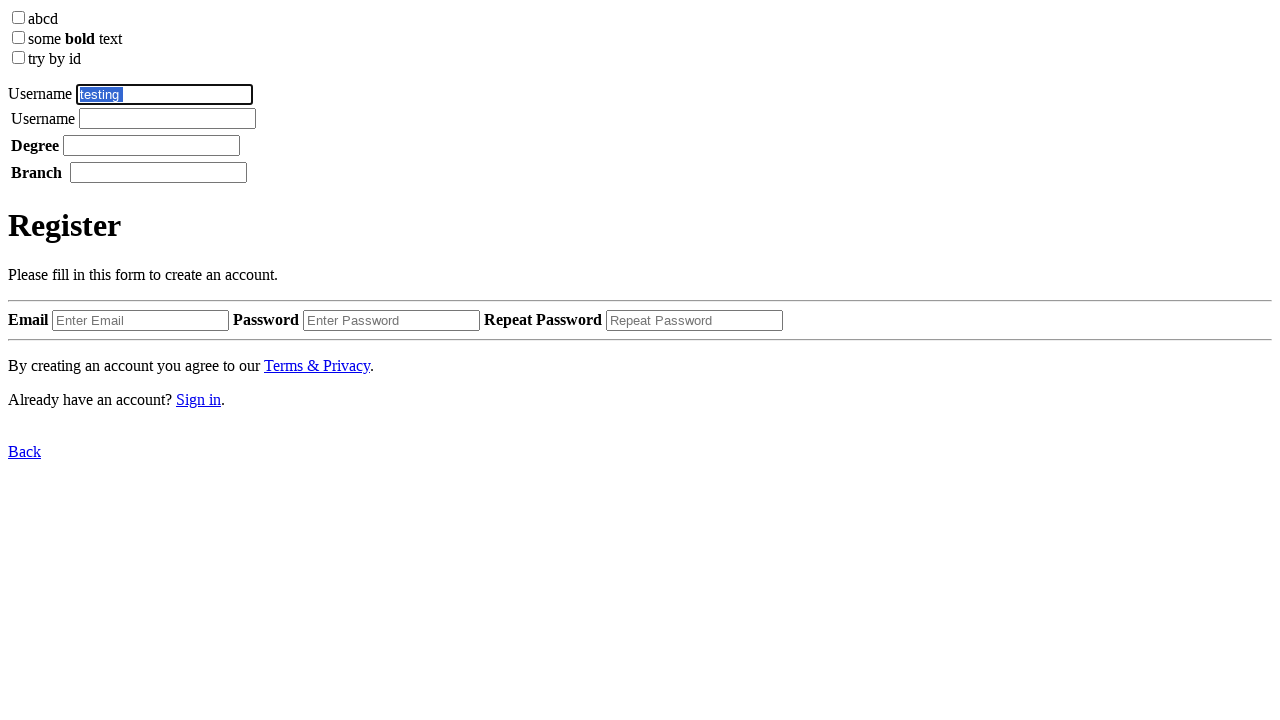

Pressed Control+C to copy selected text
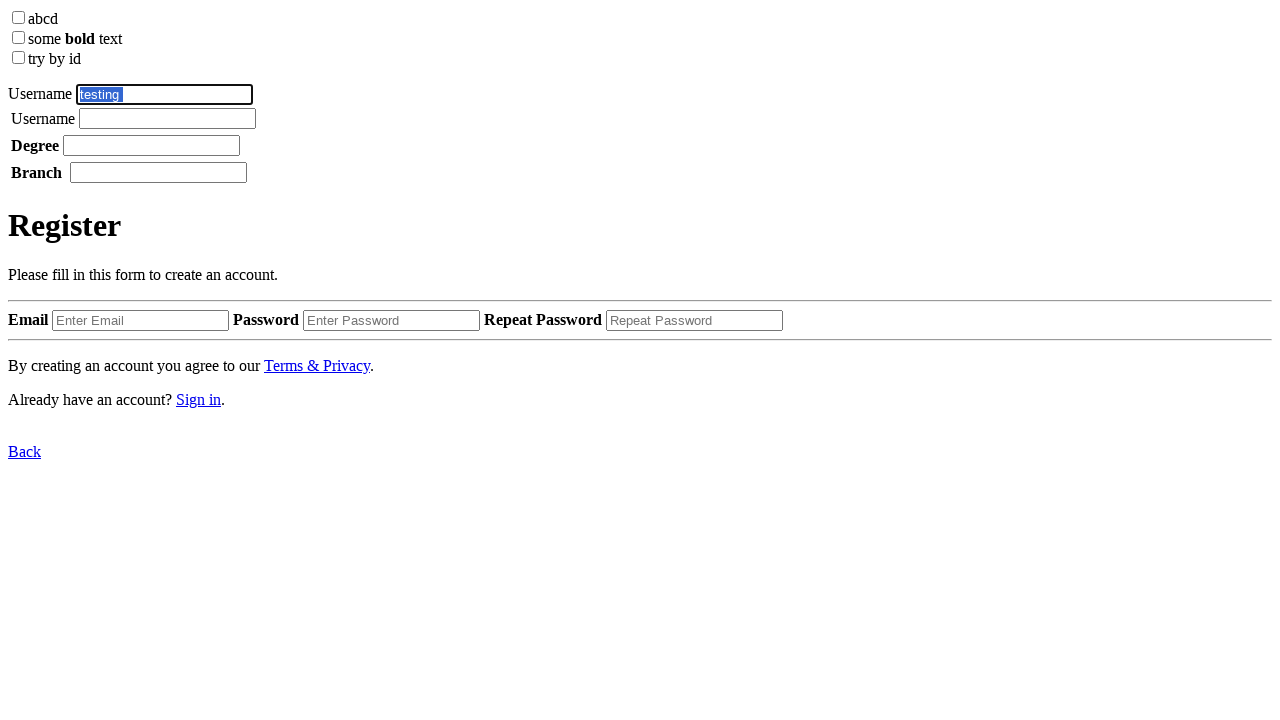

Clicked second input field at (168, 118) on xpath=/html/body/label[2]/table/tbody/tr/td[2]/input
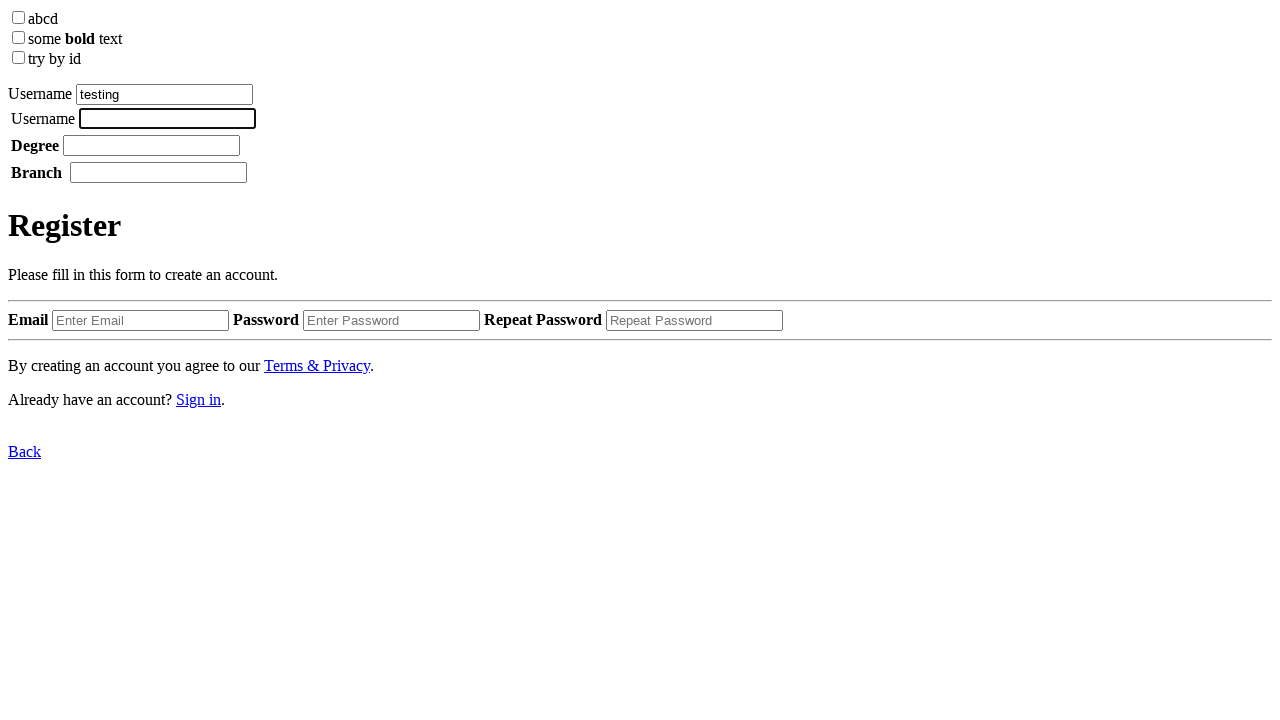

Pressed Control+V to paste text into second input
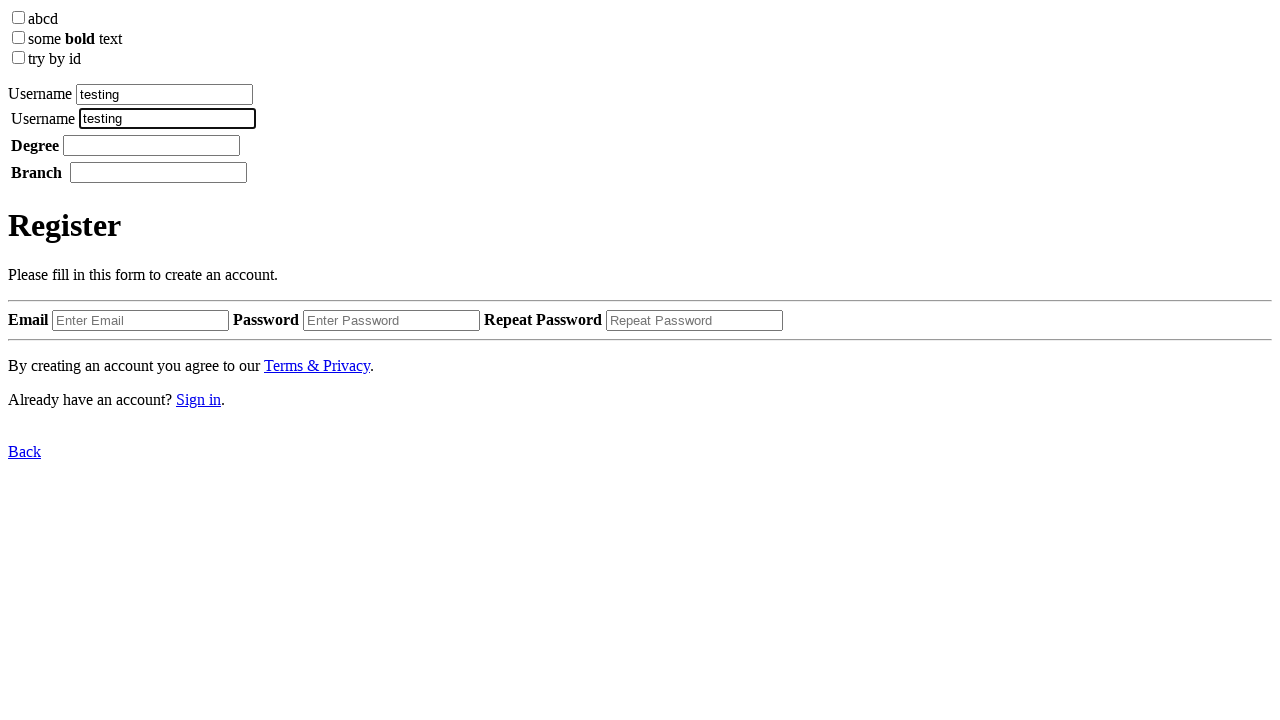

Pressed Backspace key in second input field
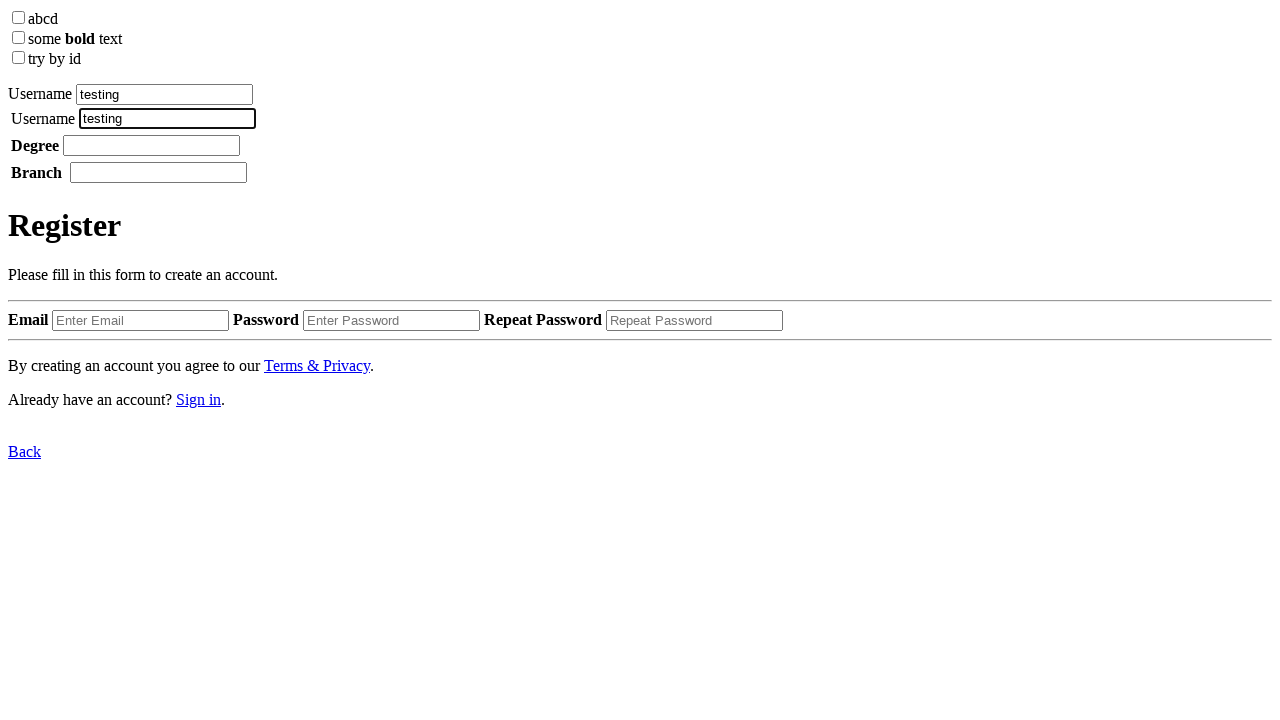

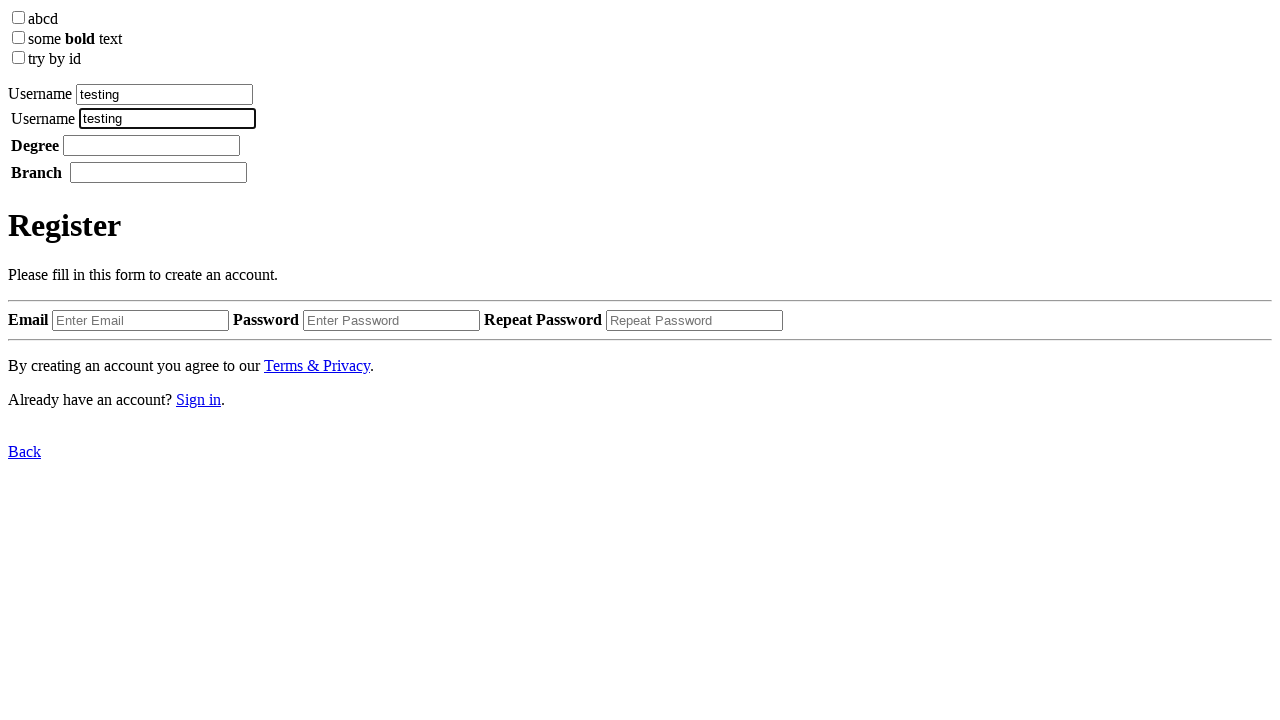